Tests dialog handling by clicking a confirm button that triggers a dialog, accepting it, and then hovering over a mouse hover element.

Starting URL: https://rahulshettyacademy.com/AutomationPractice/

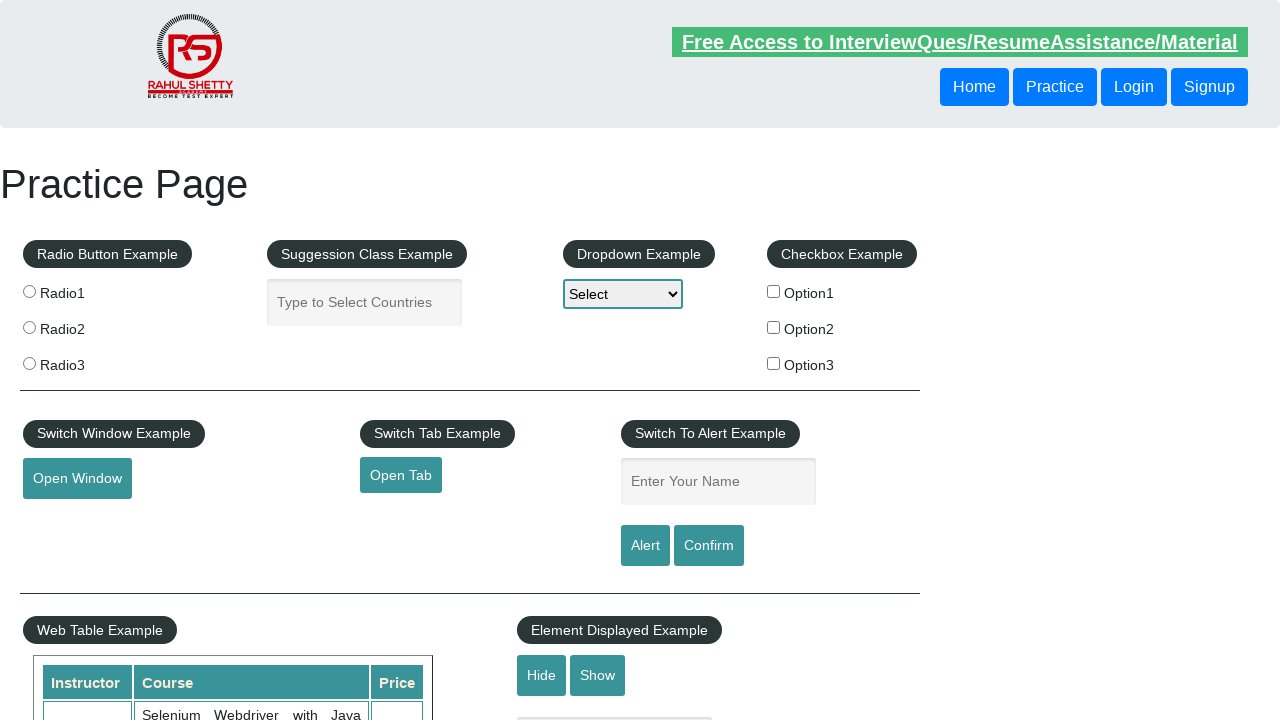

Set up dialog handler to automatically accept dialogs
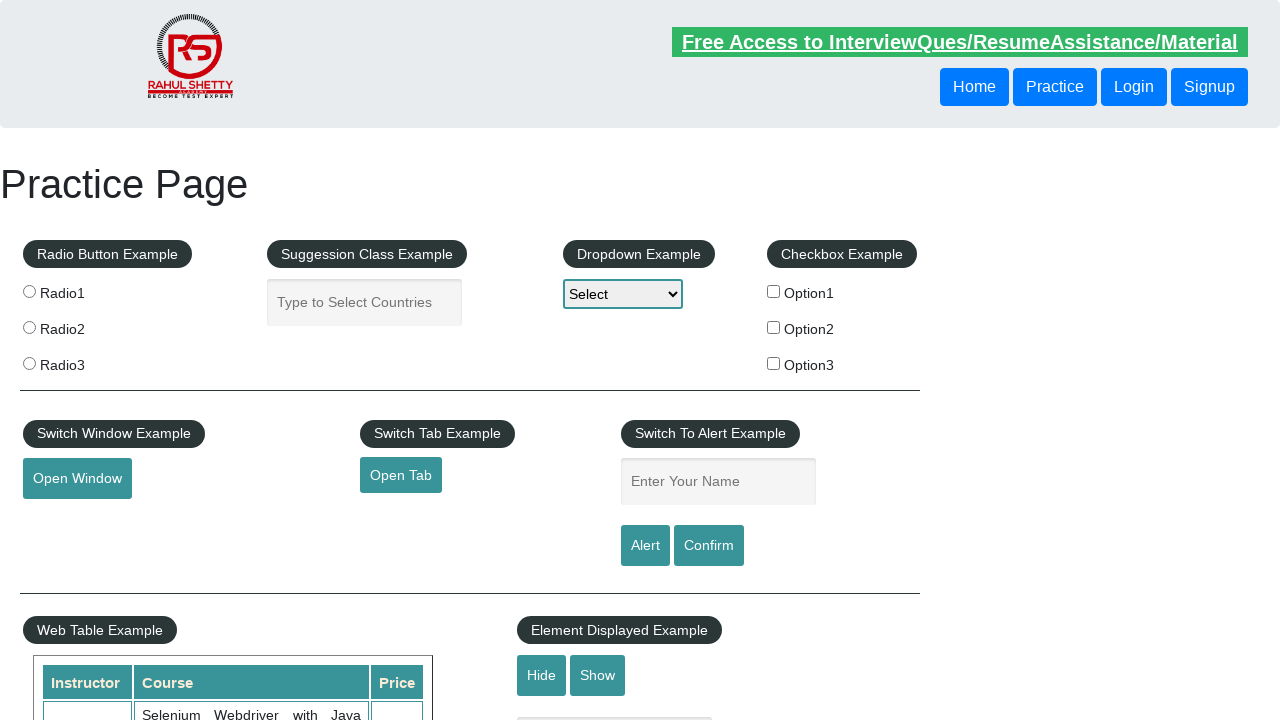

Clicked confirm button to trigger dialog at (709, 546) on #confirmbtn
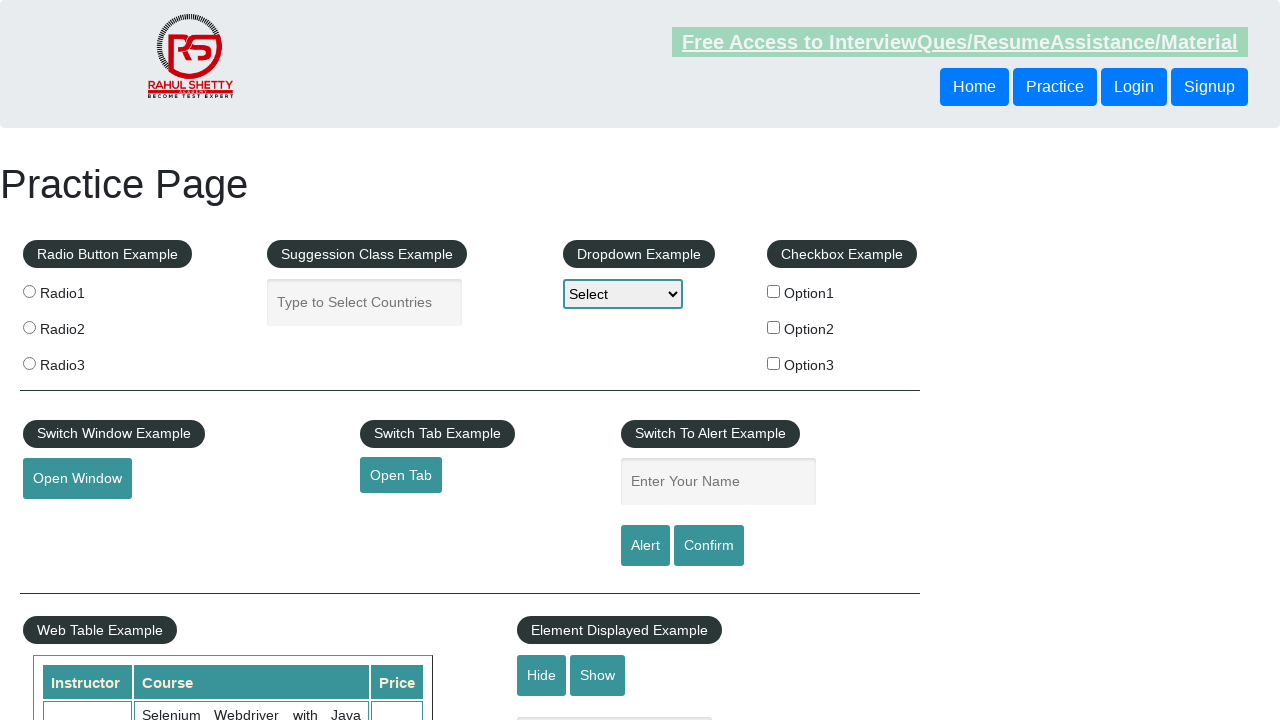

Hovered over mouse hover element at (83, 361) on #mousehover
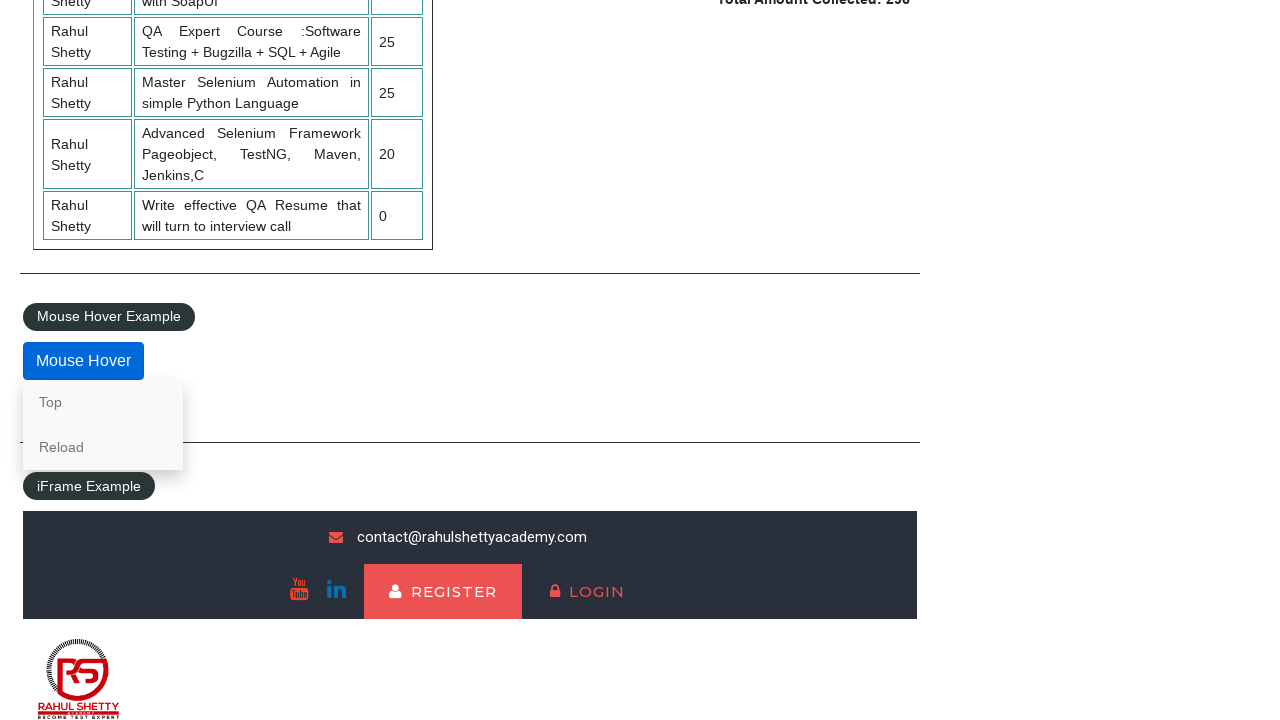

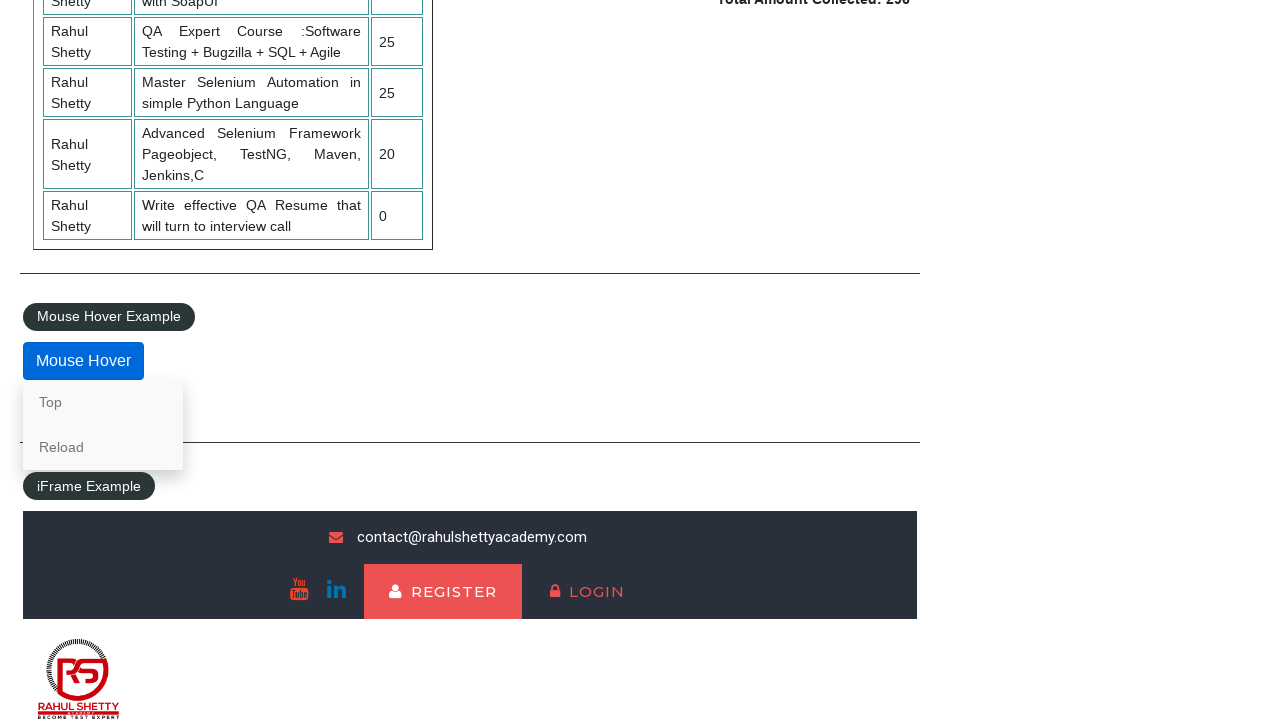